Tests various JavaScript alert interactions including simple alerts, timed alerts, confirm dialogs, and prompt dialogs on the DemoQA alerts page

Starting URL: https://demoqa.com/alerts

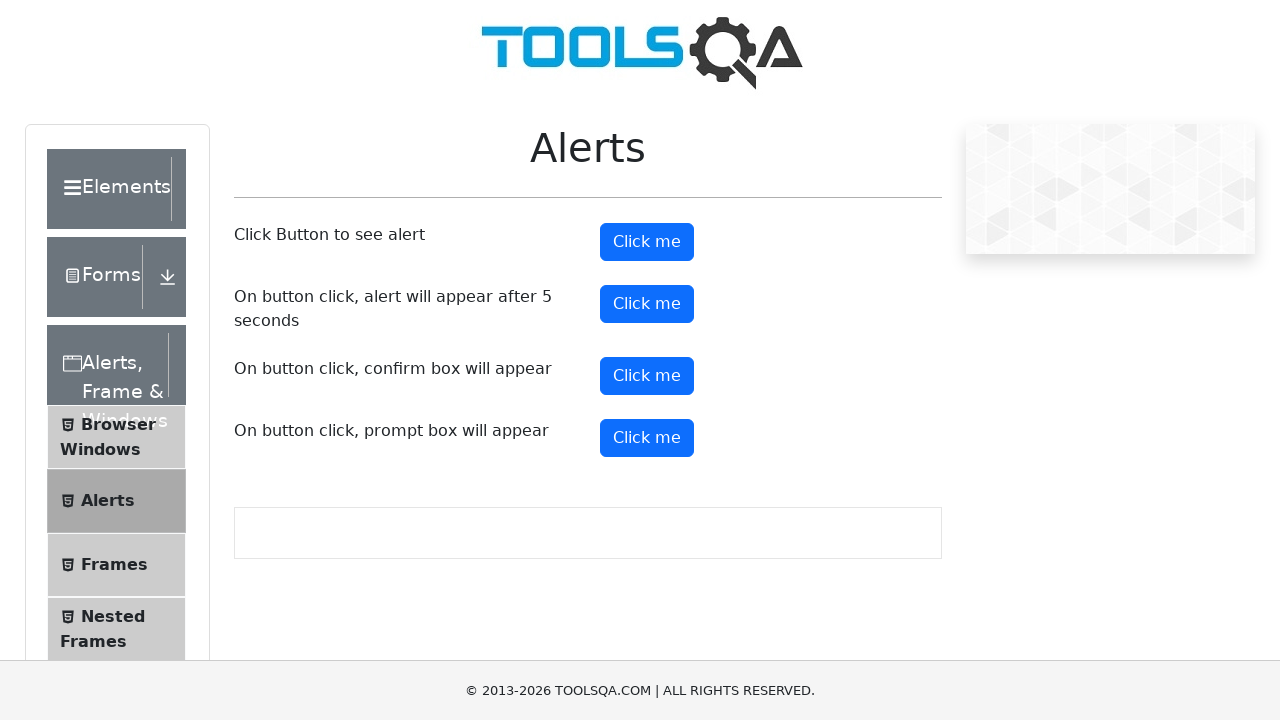

Clicked button to trigger simple alert at (647, 242) on #alertButton
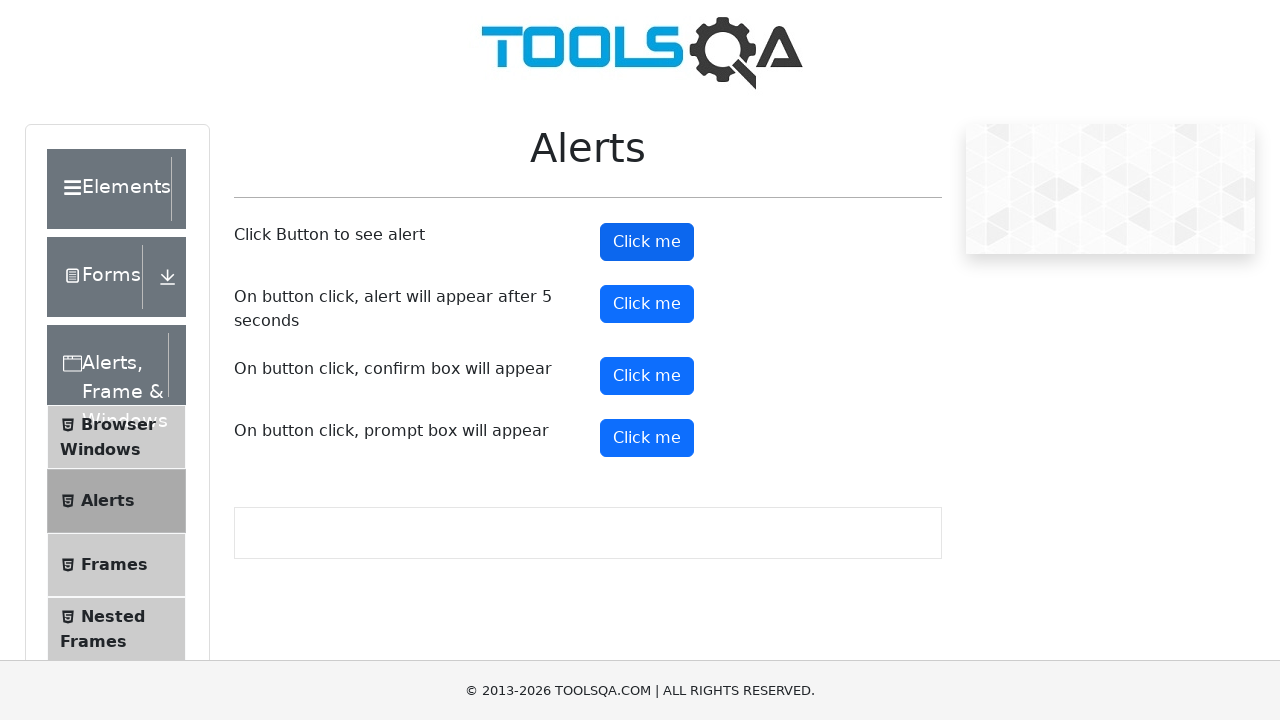

Set up handler to accept alerts
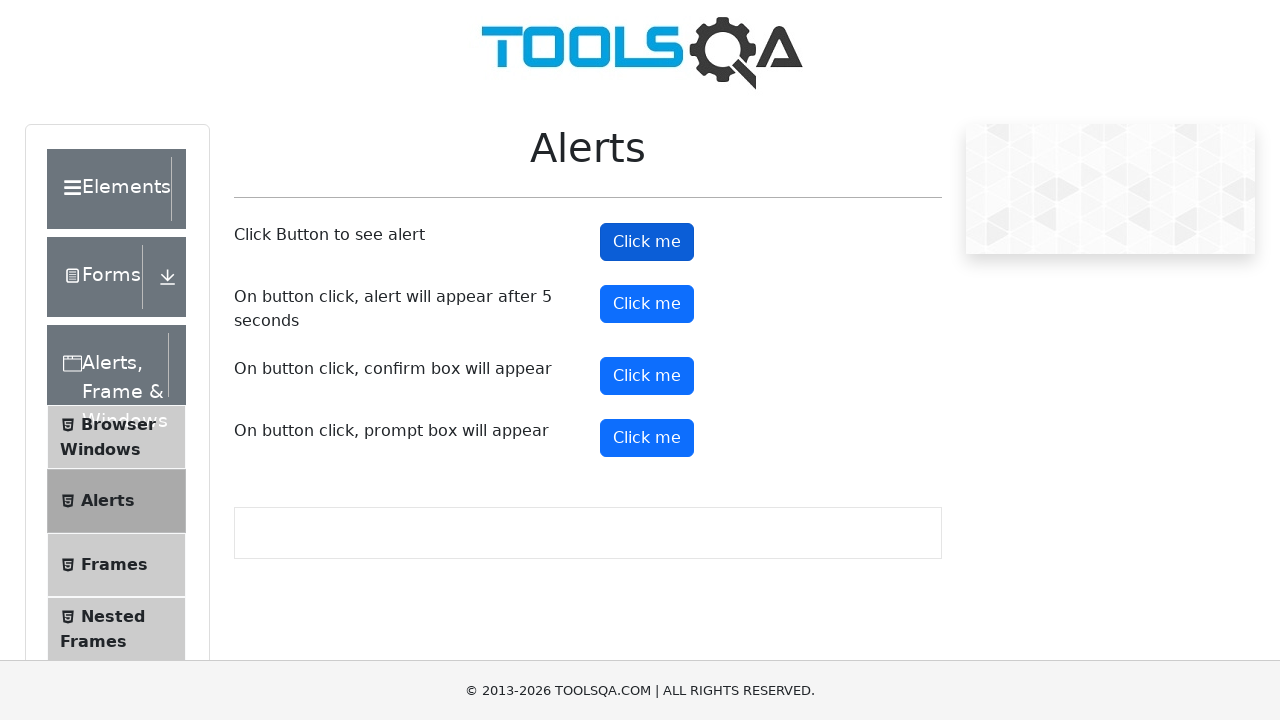

Clicked button to trigger timed alert at (647, 304) on #timerAlertButton
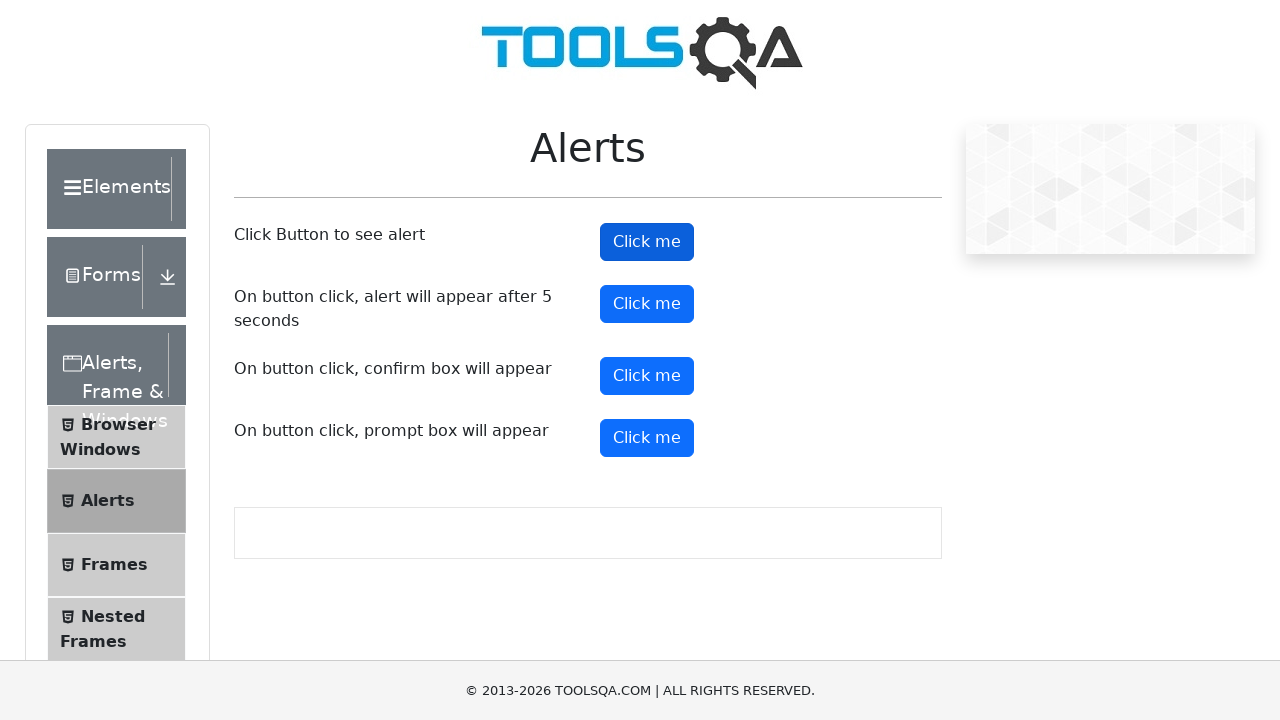

Waited 5 seconds for timed alert to appear
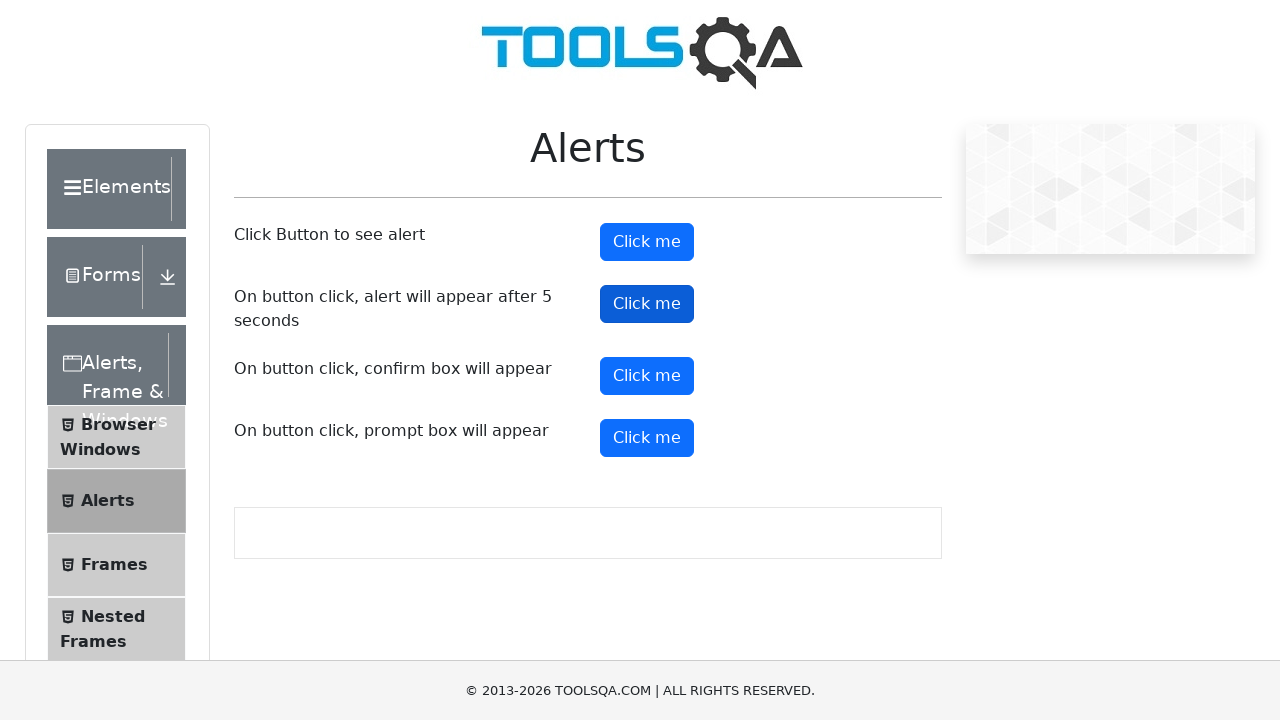

Set up handler to dismiss confirm dialog
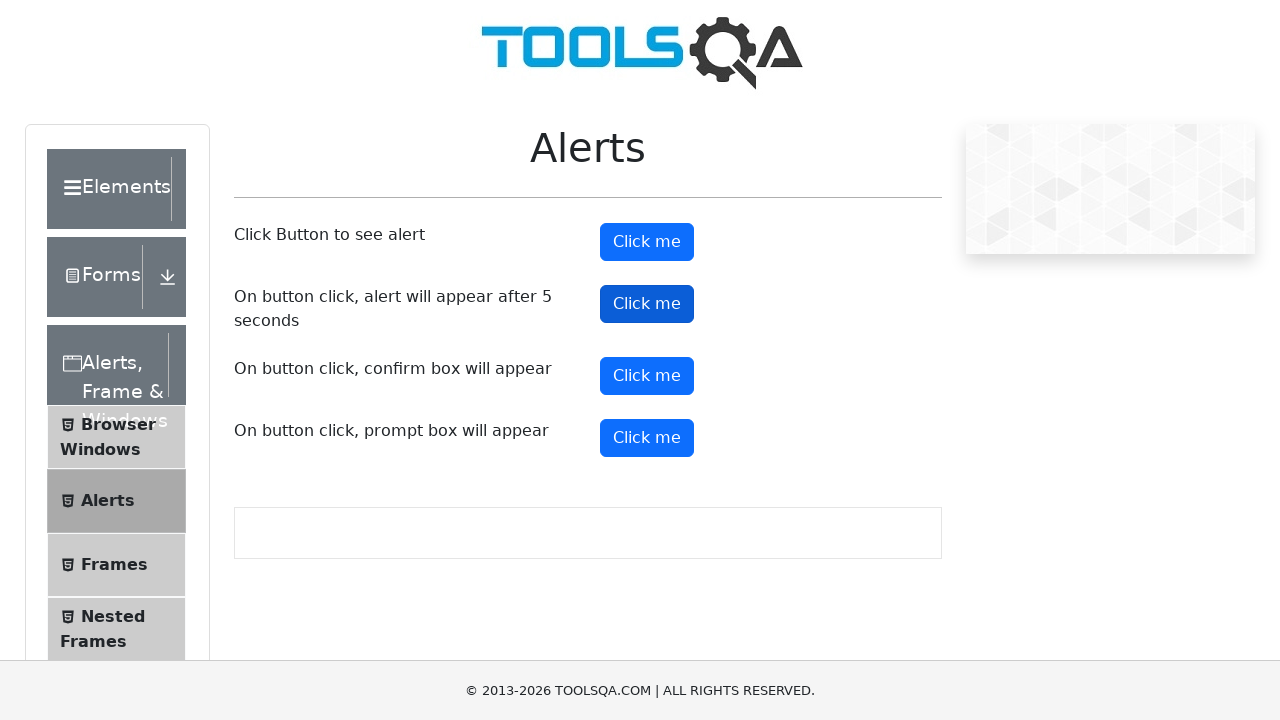

Clicked button to trigger confirm dialog at (647, 376) on #confirmButton
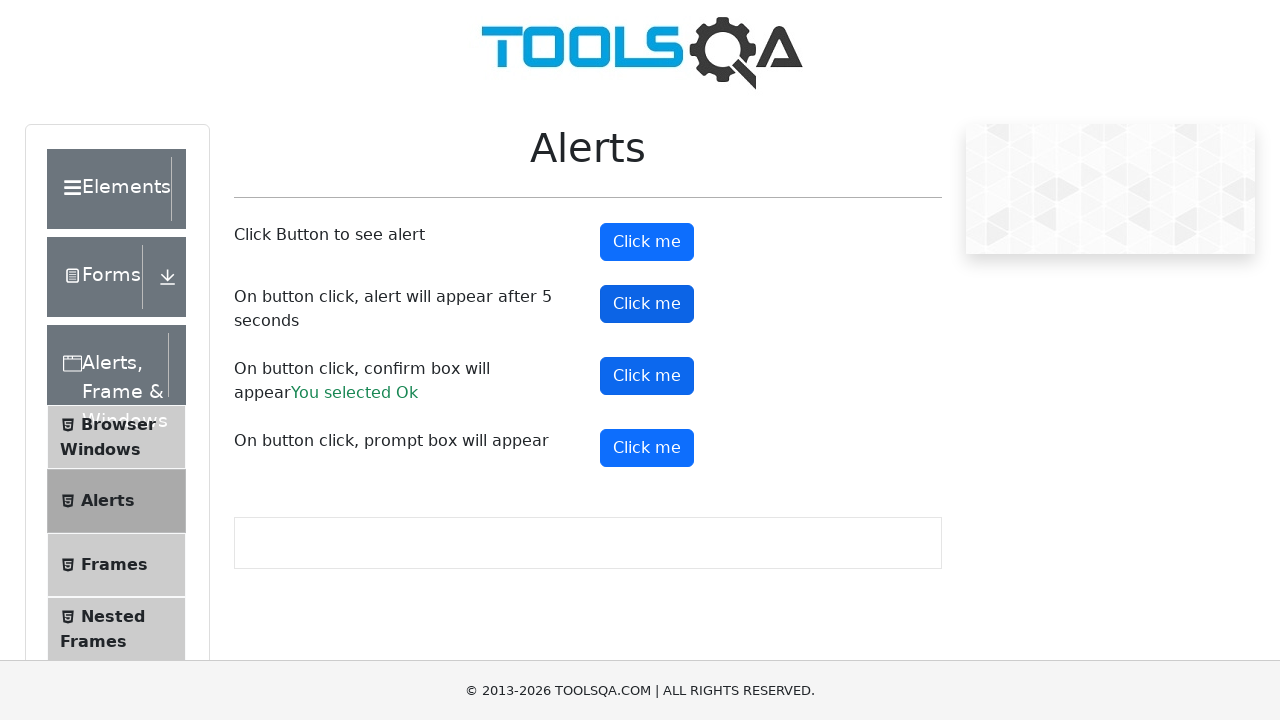

Set up handler to accept prompt dialog with text 'Galatasaray'
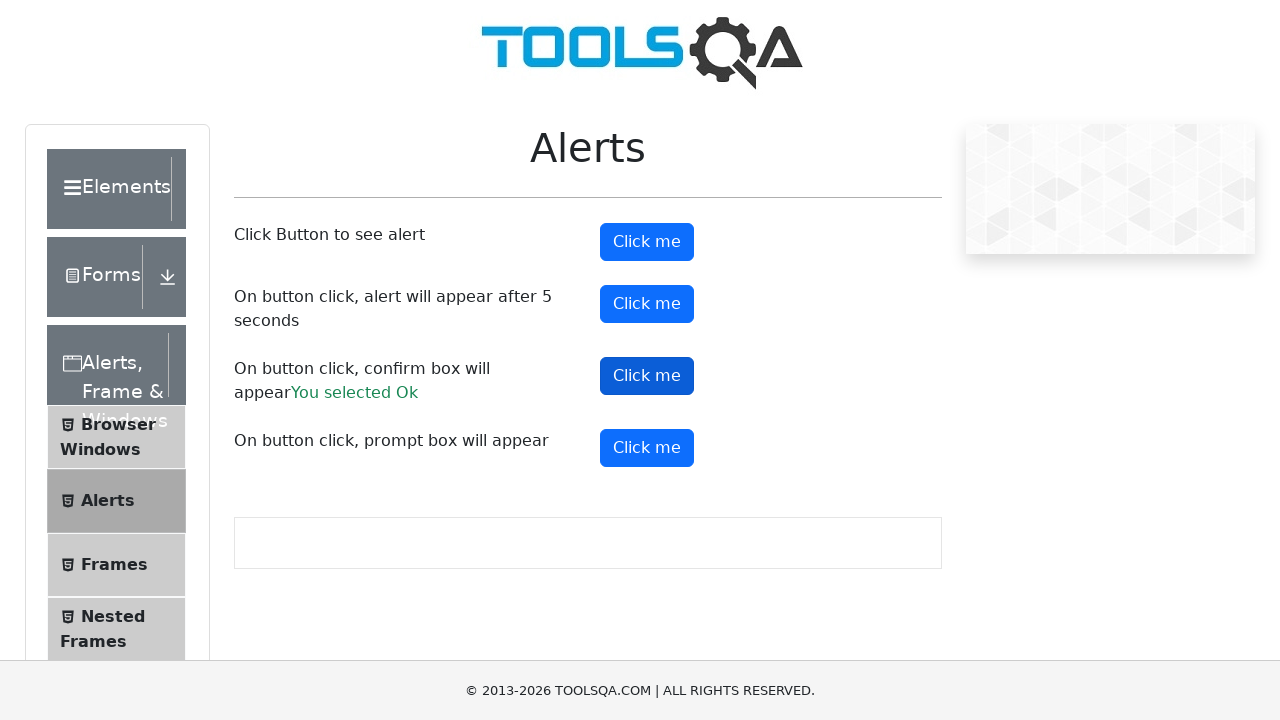

Clicked button to trigger prompt dialog at (647, 448) on #promtButton
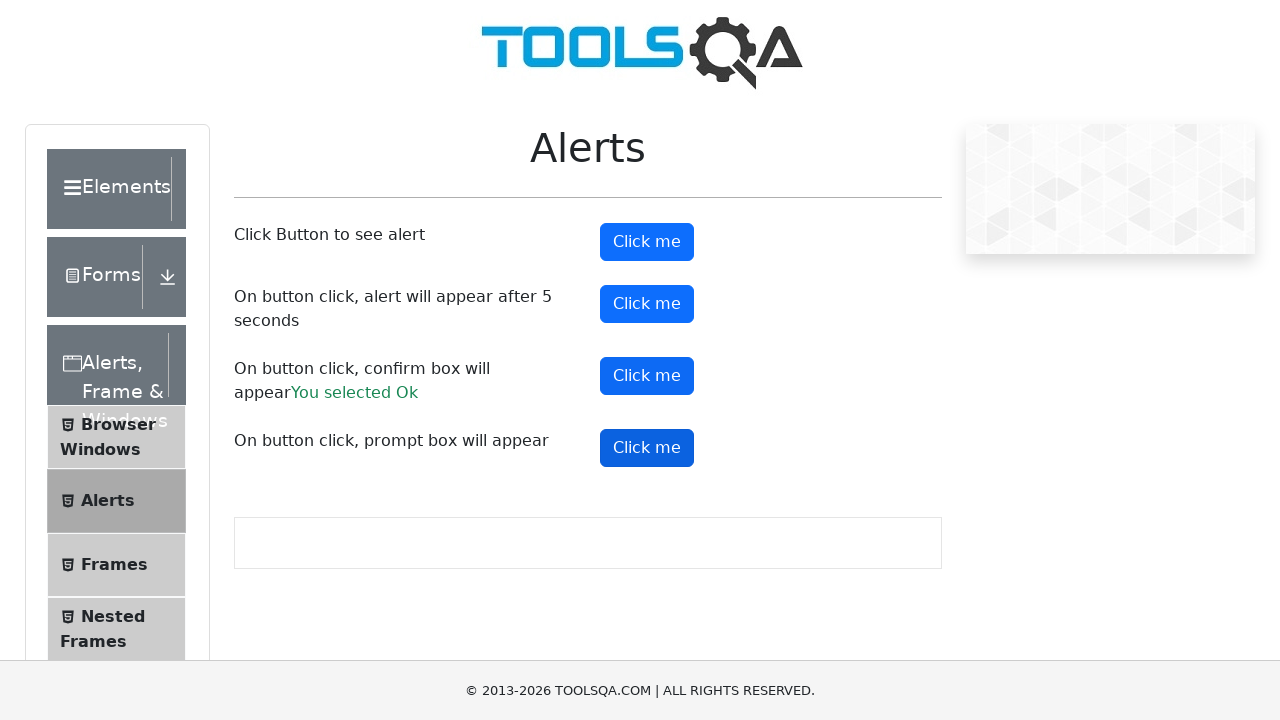

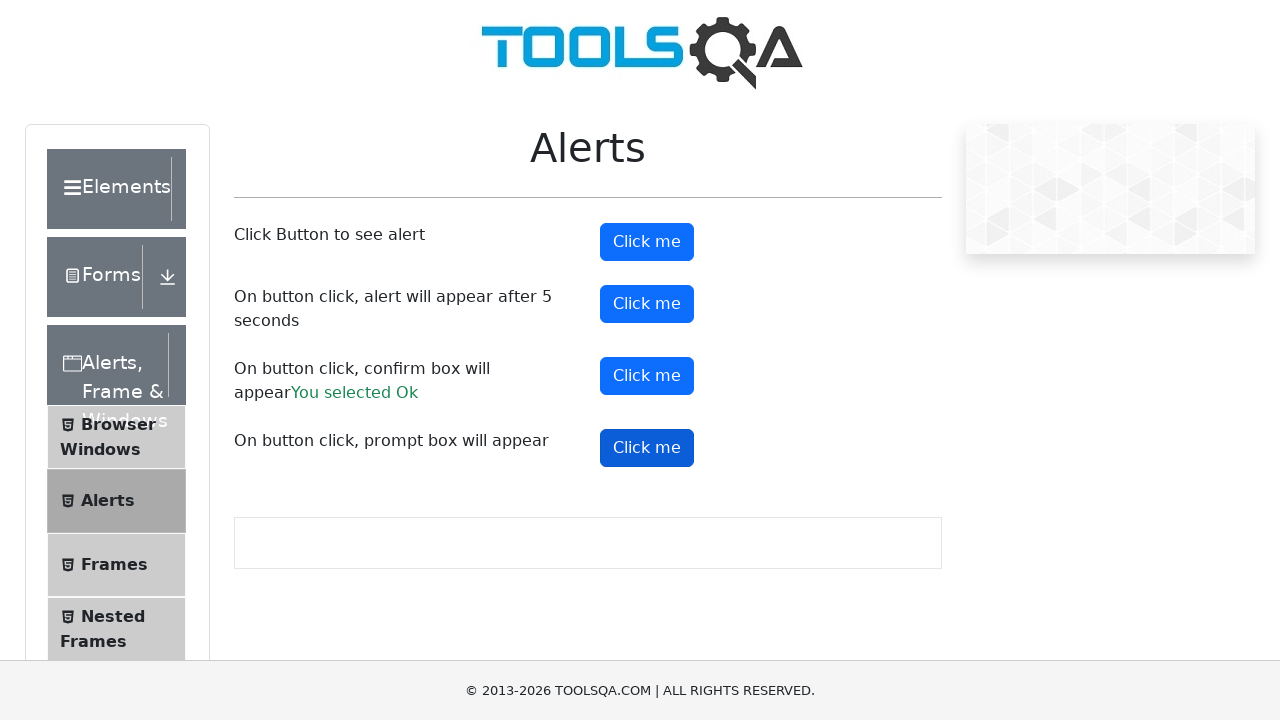